Tests URL blocking functionality by blocking a specific image URL using route interception, then navigating to a webpage and verifying the page loads correctly with the blocked resource.

Starting URL: https://bonigarcia.dev/selenium-webdriver-java/

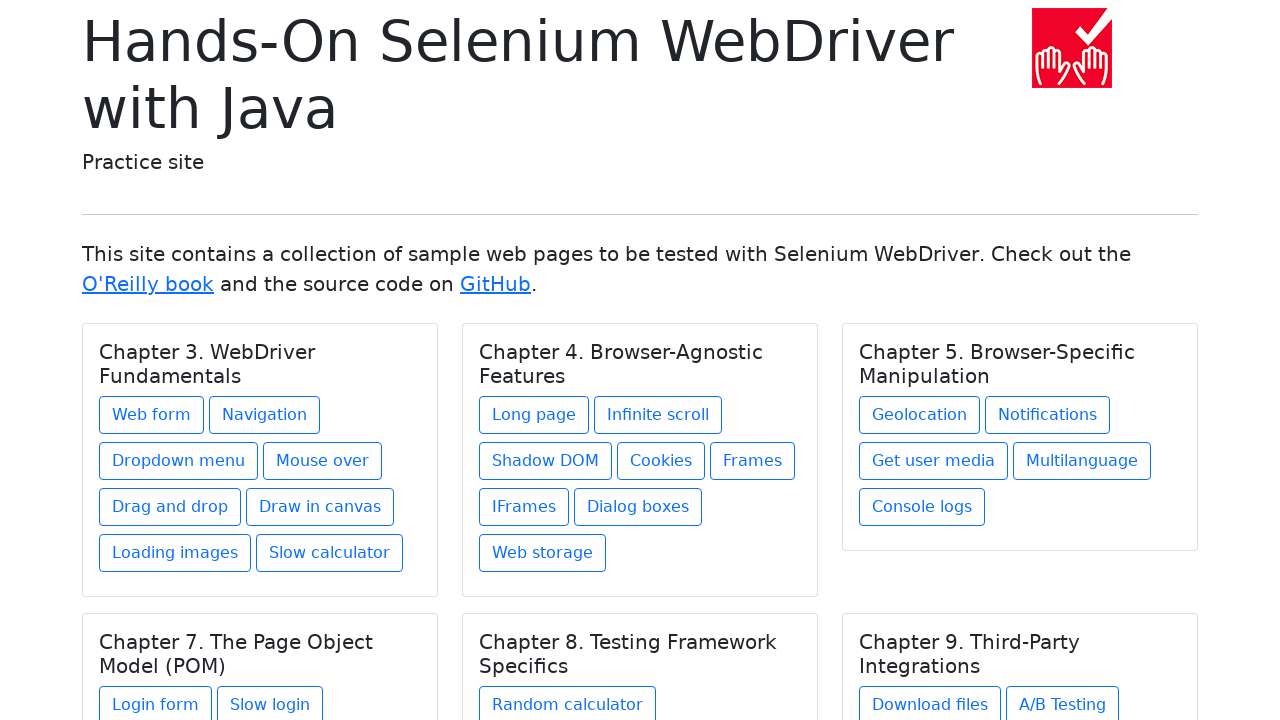

Set up route interception to block the image URL
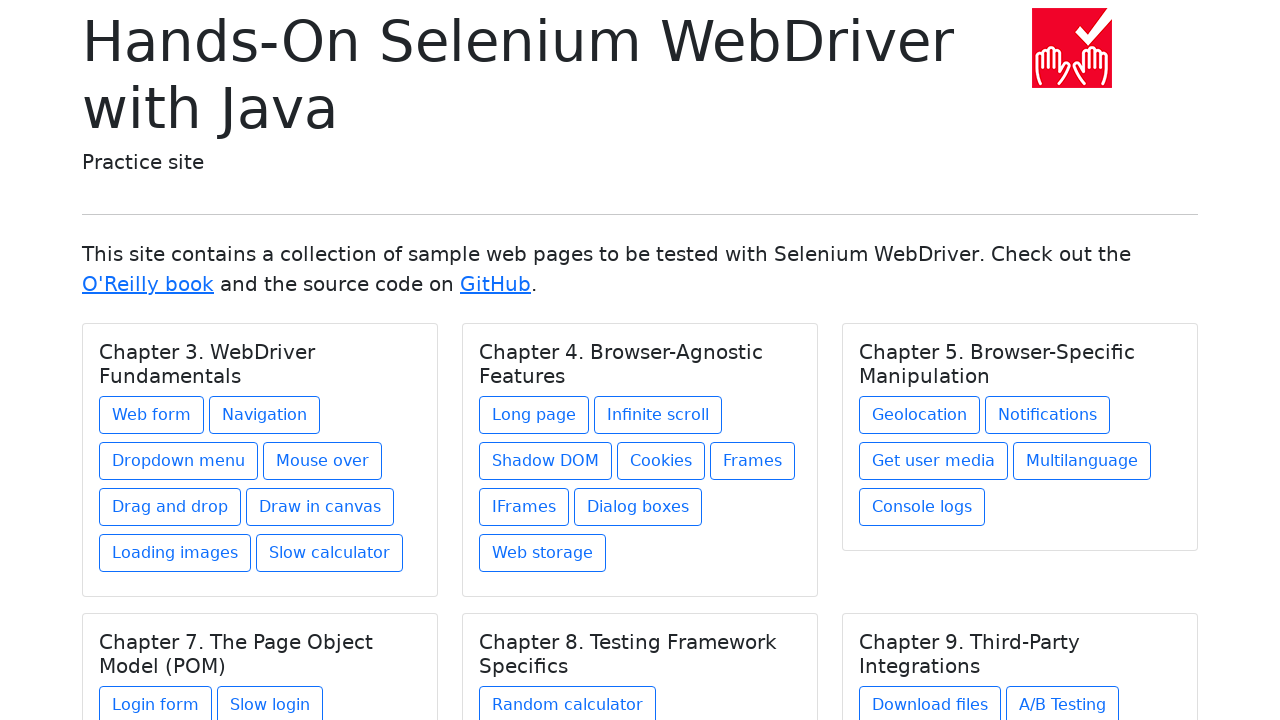

Reloaded page to apply URL blocking
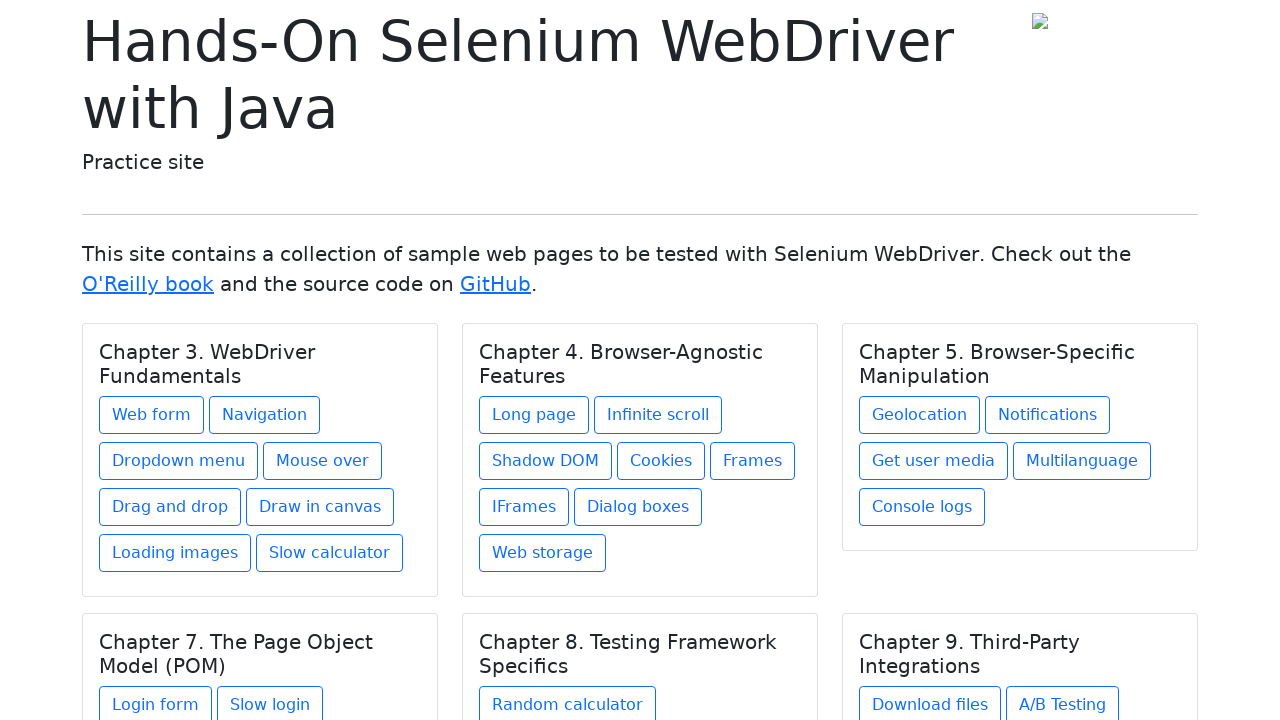

Verified page title contains 'Selenium WebDriver'
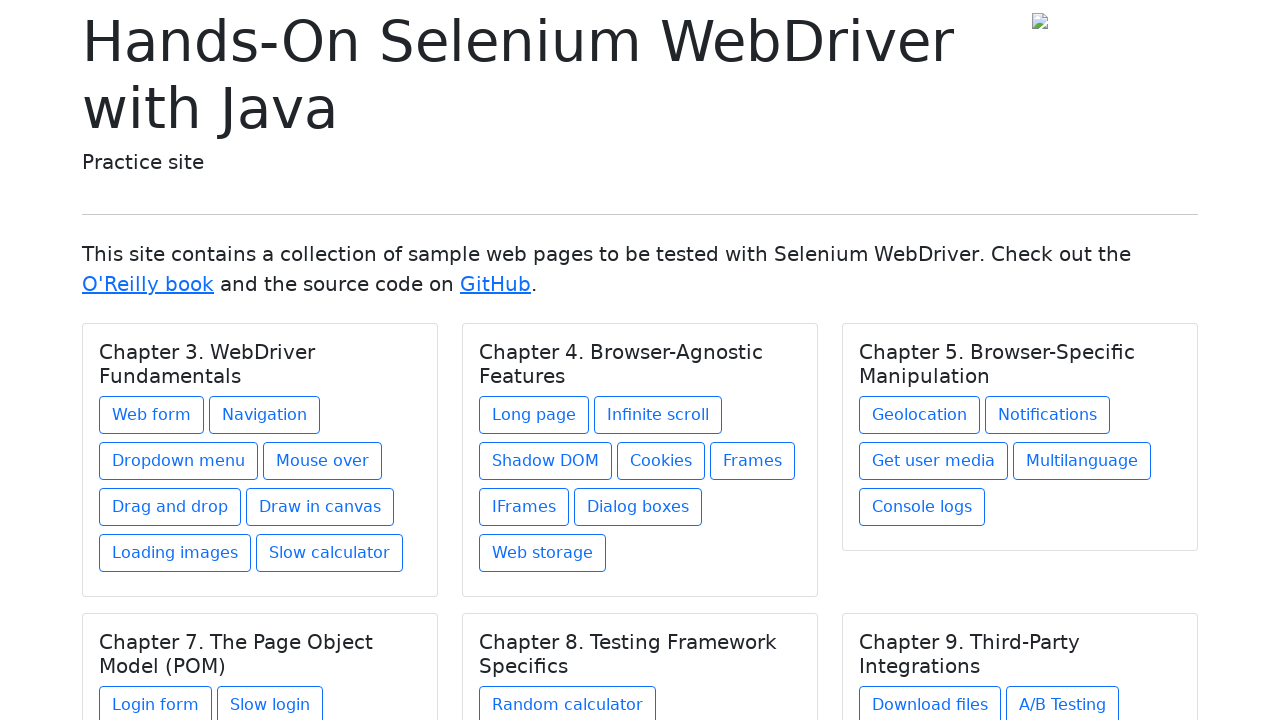

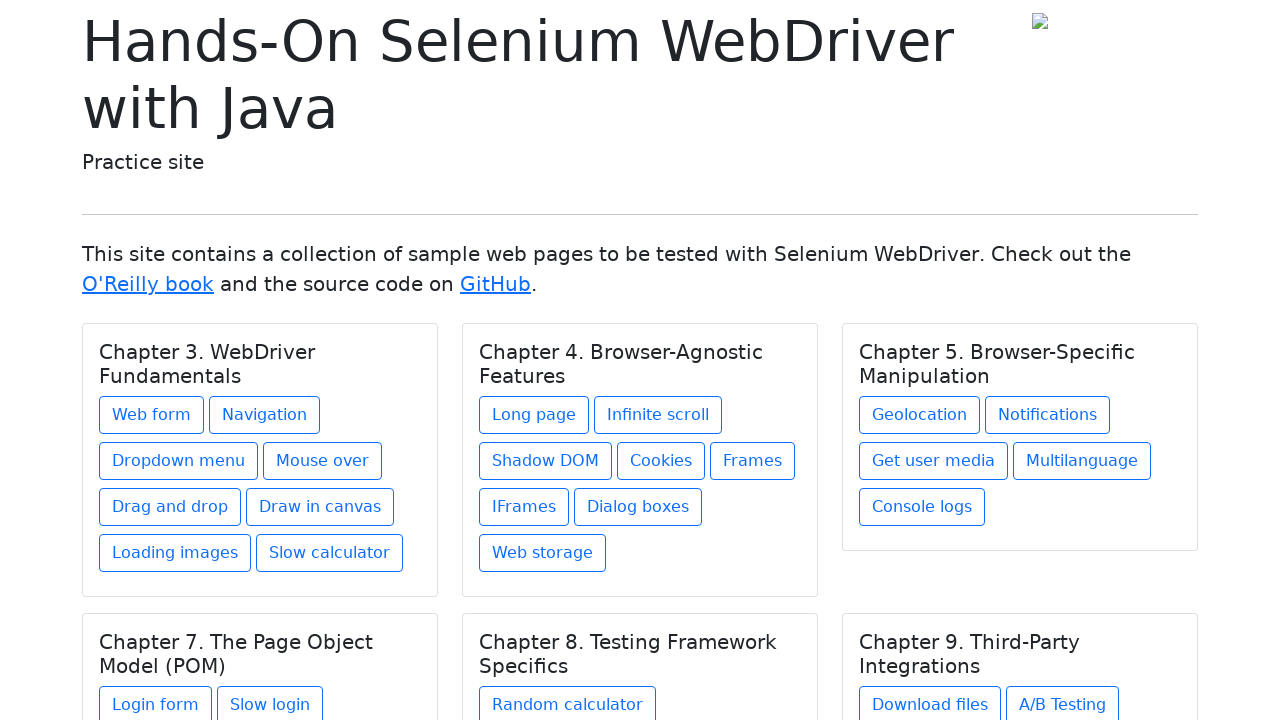